Tests confirmation alert handling by clicking a button that triggers an alert, then dismissing it

Starting URL: https://testautomationpractice.blogspot.com/

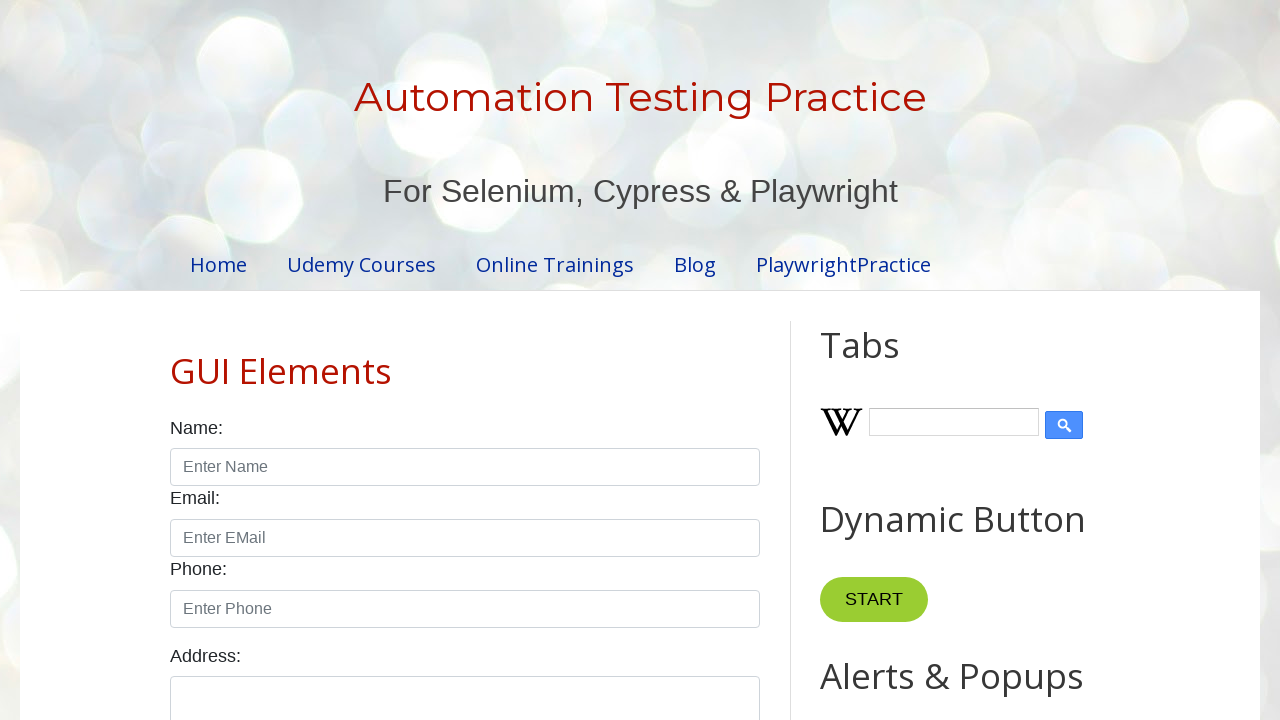

Clicked confirmation alert button at (912, 360) on #confirmBtn
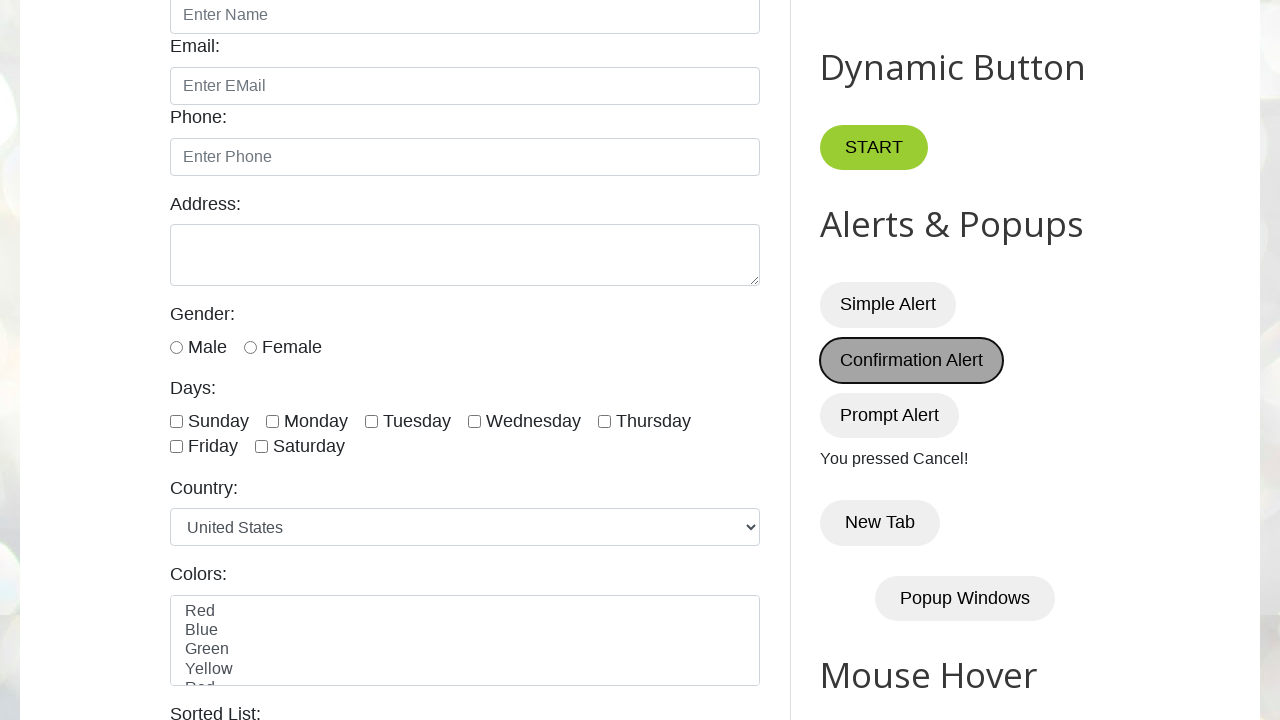

Set up dialog handler to dismiss confirmation alert
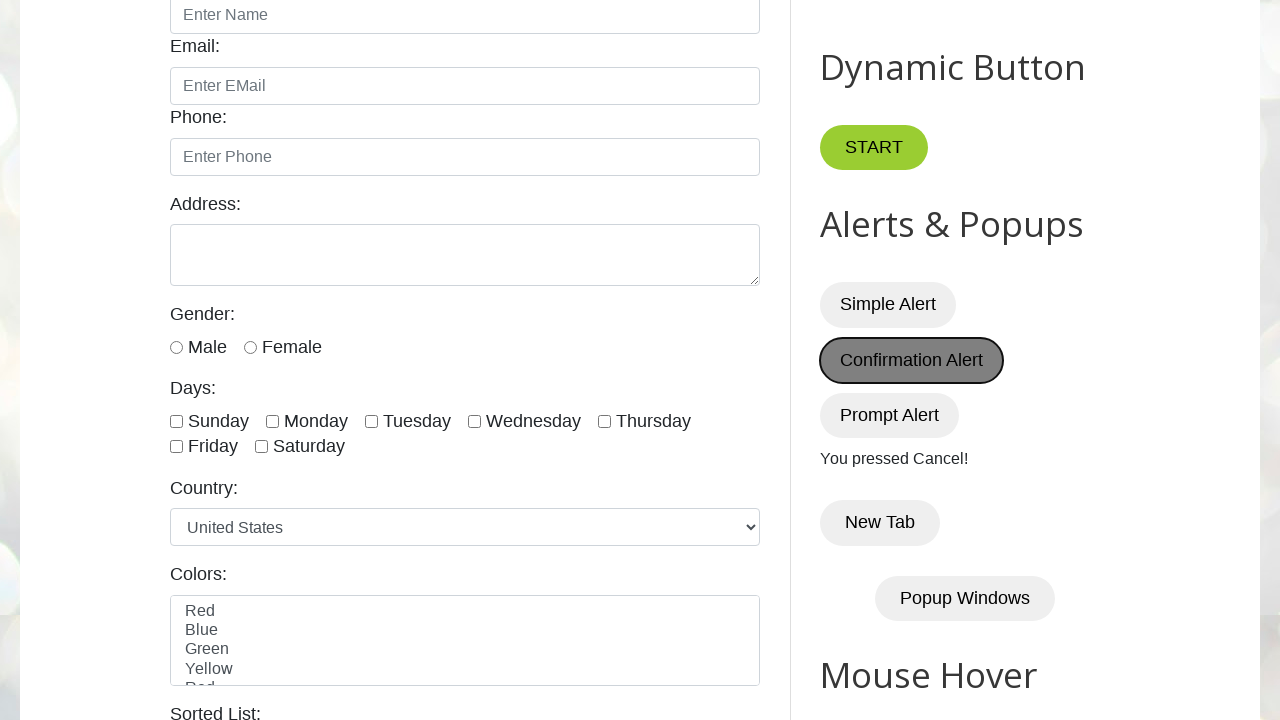

Waited 500ms for alert interaction to complete
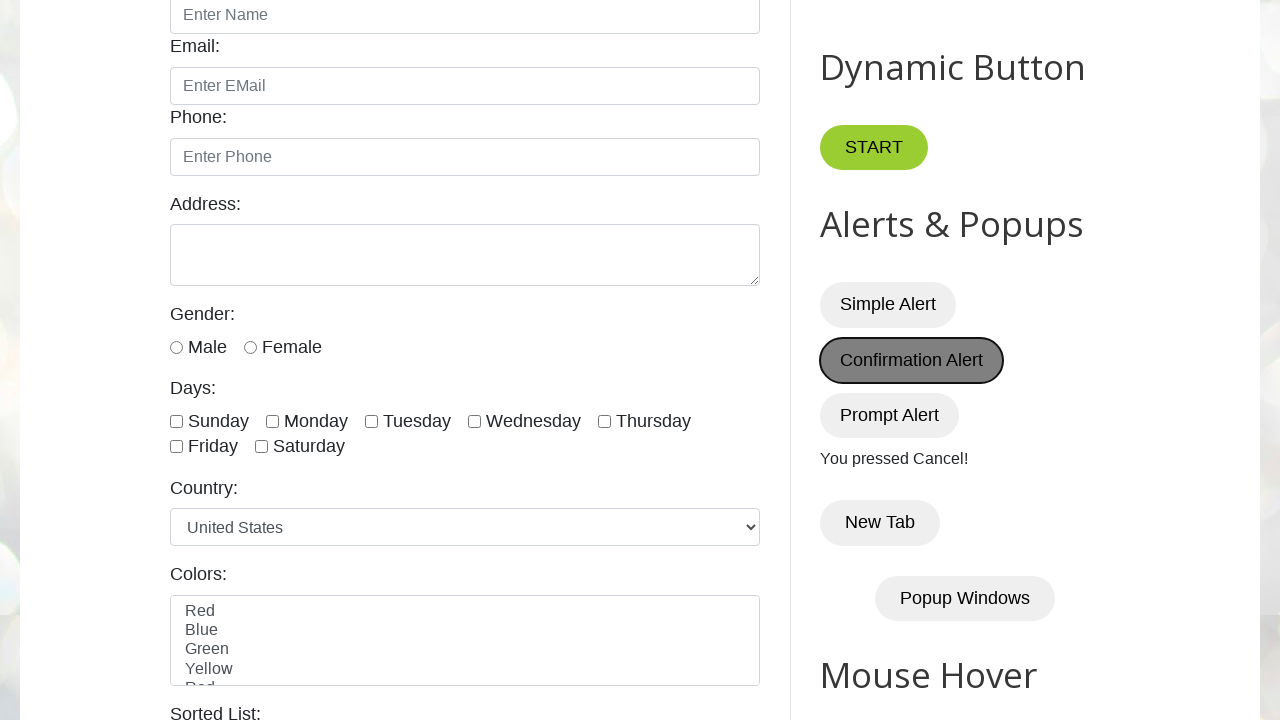

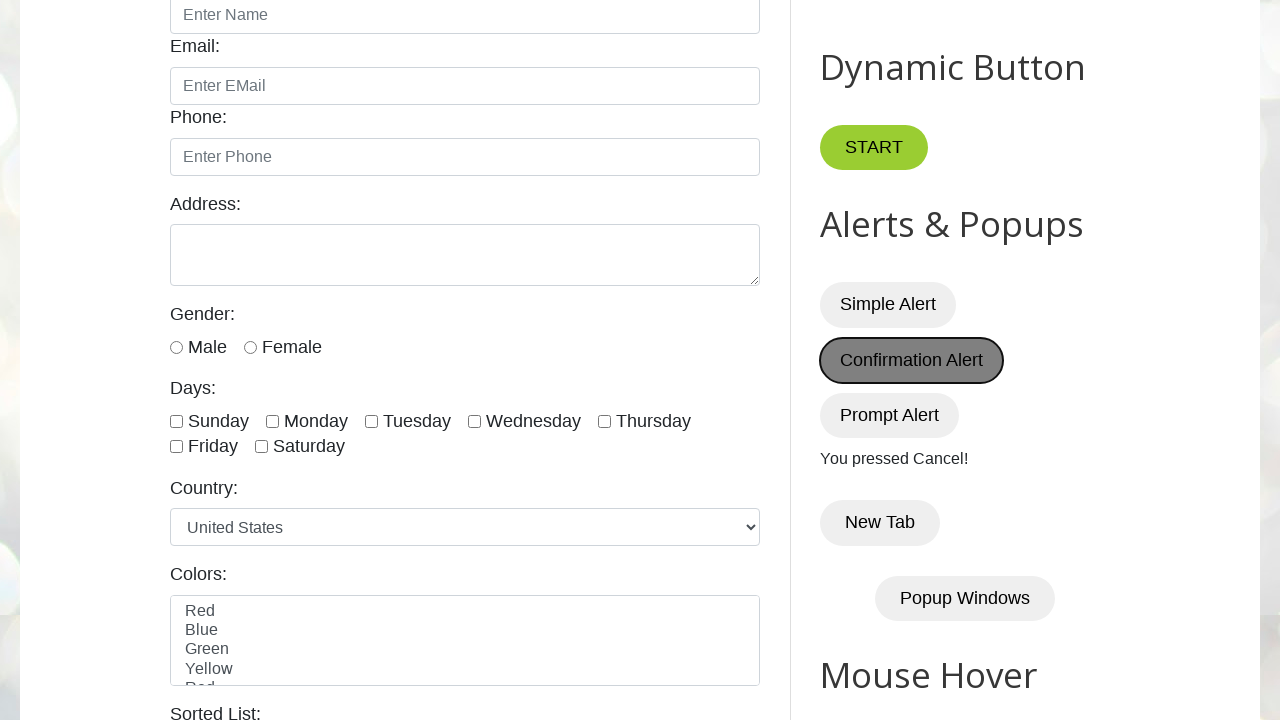